Tests dropdown selection functionality by selecting different options using various methods (by index, by value, and attempting to deselect)

Starting URL: https://rahulshettyacademy.com/AutomationPractice/

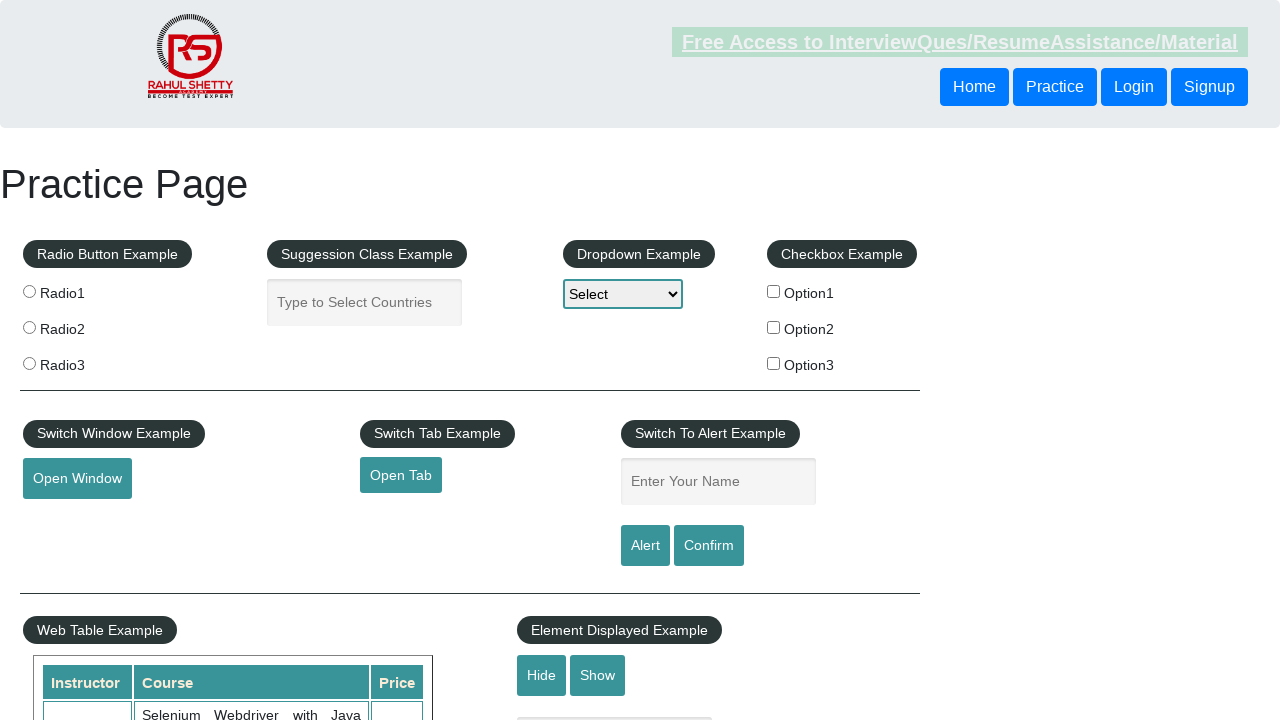

Selected dropdown option by index 1 on #dropdown-class-example
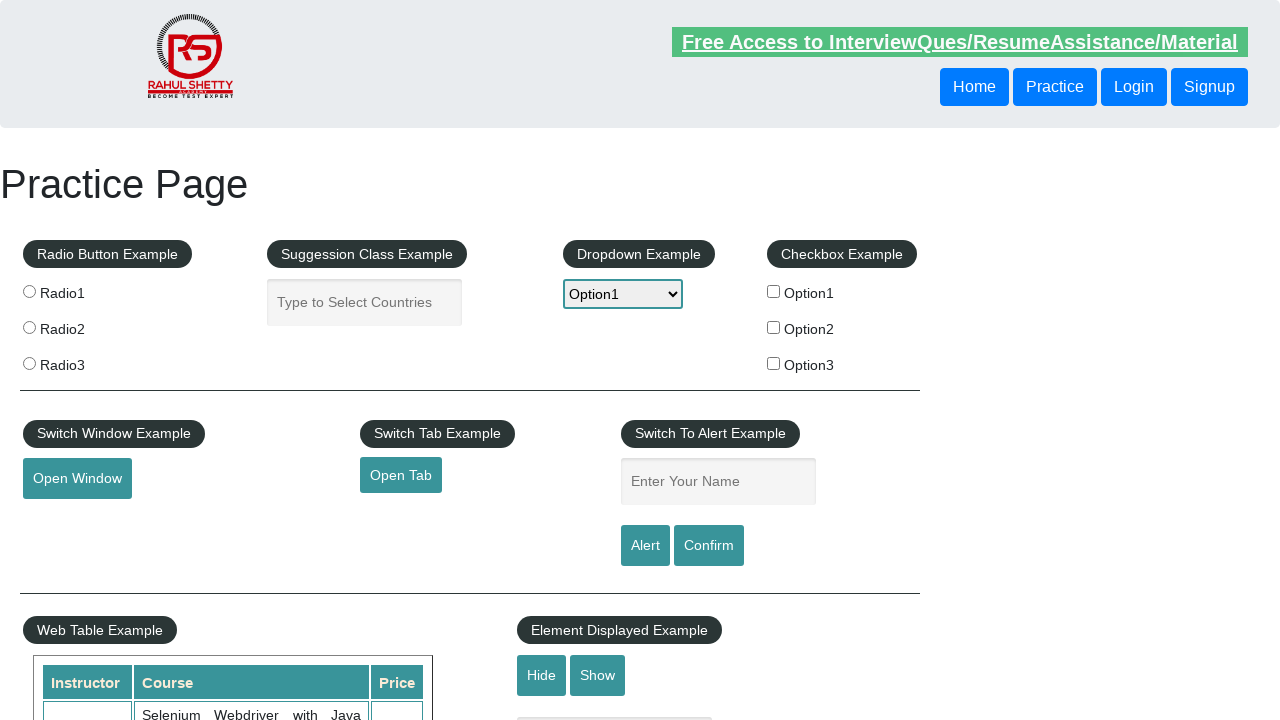

Selected dropdown option with value 'option3' on #dropdown-class-example
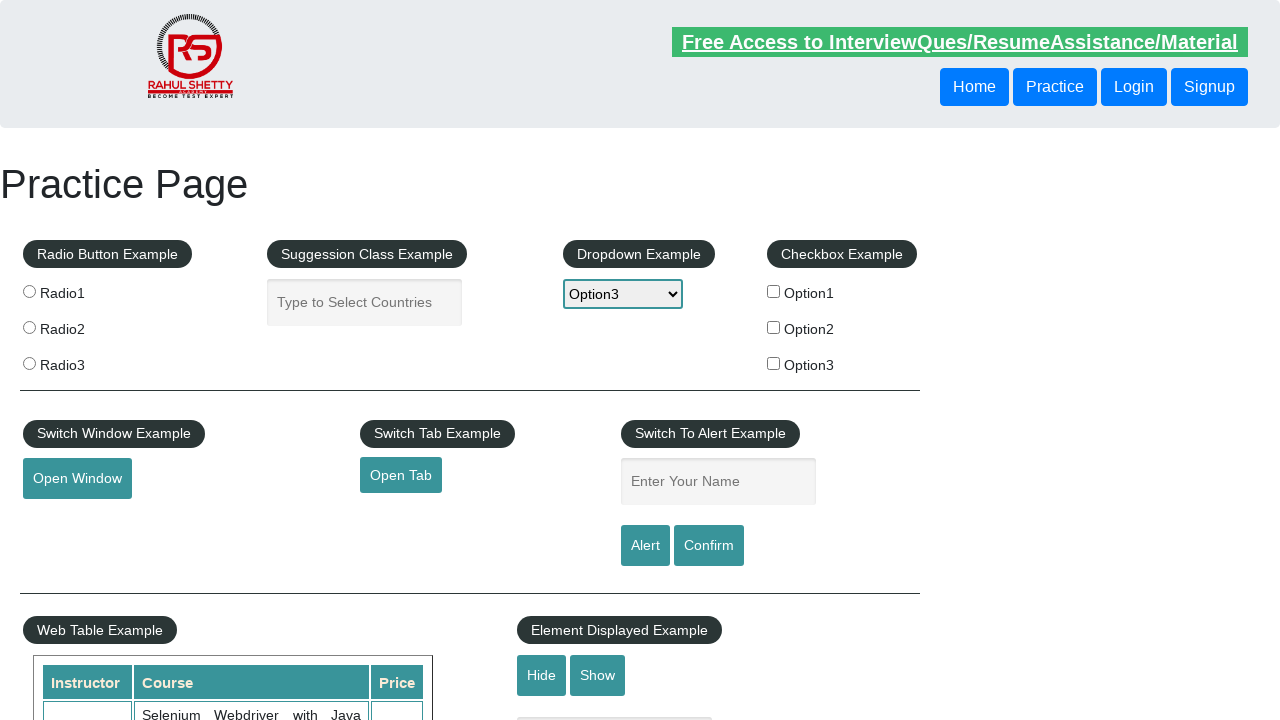

Selected dropdown option with label 'Option1' on #dropdown-class-example
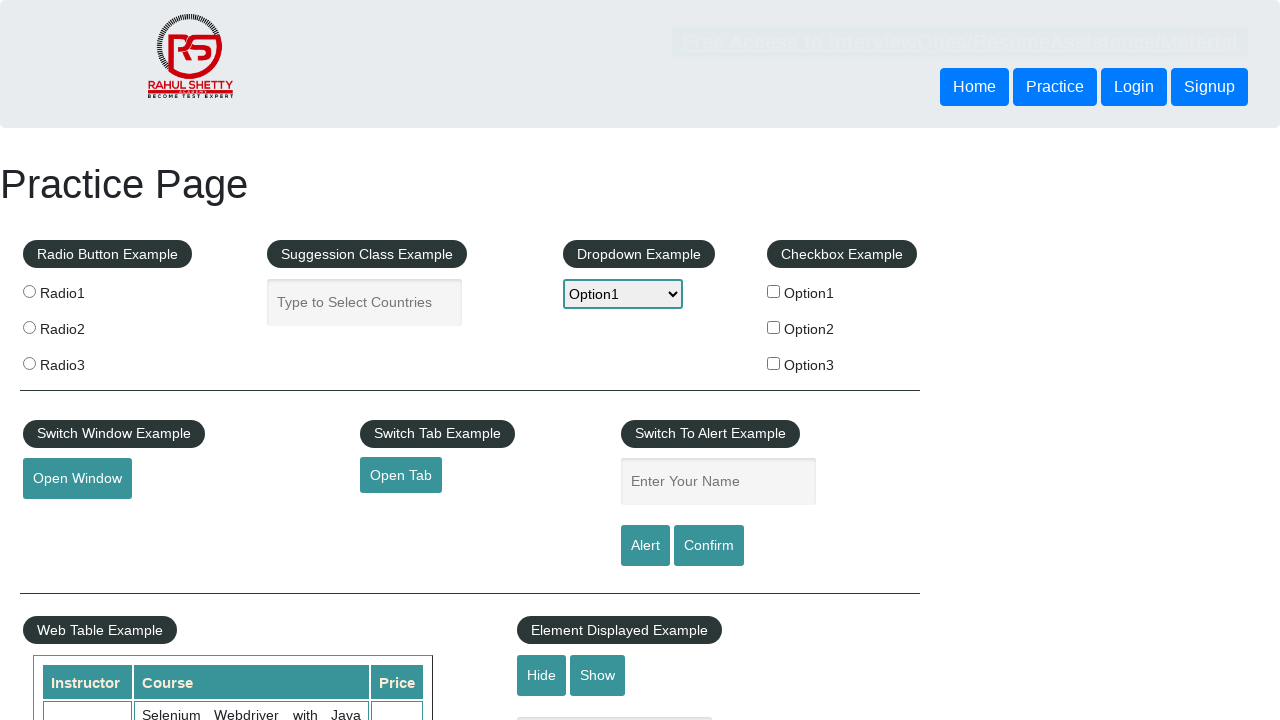

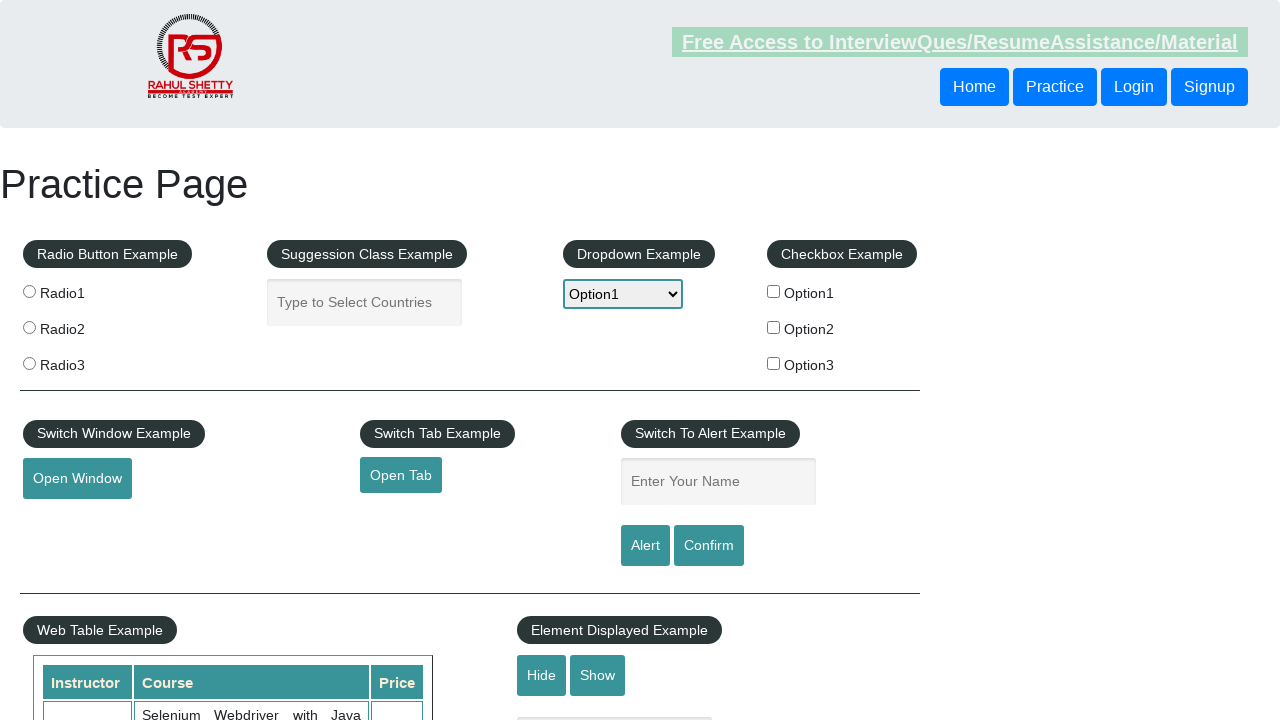